Tests a data types form by filling all fields except zip code, submitting the form, and verifying that the zip code field shows an error (red) while all other fields show success (green)

Starting URL: https://bonigarcia.dev/selenium-webdriver-java/data-types.html

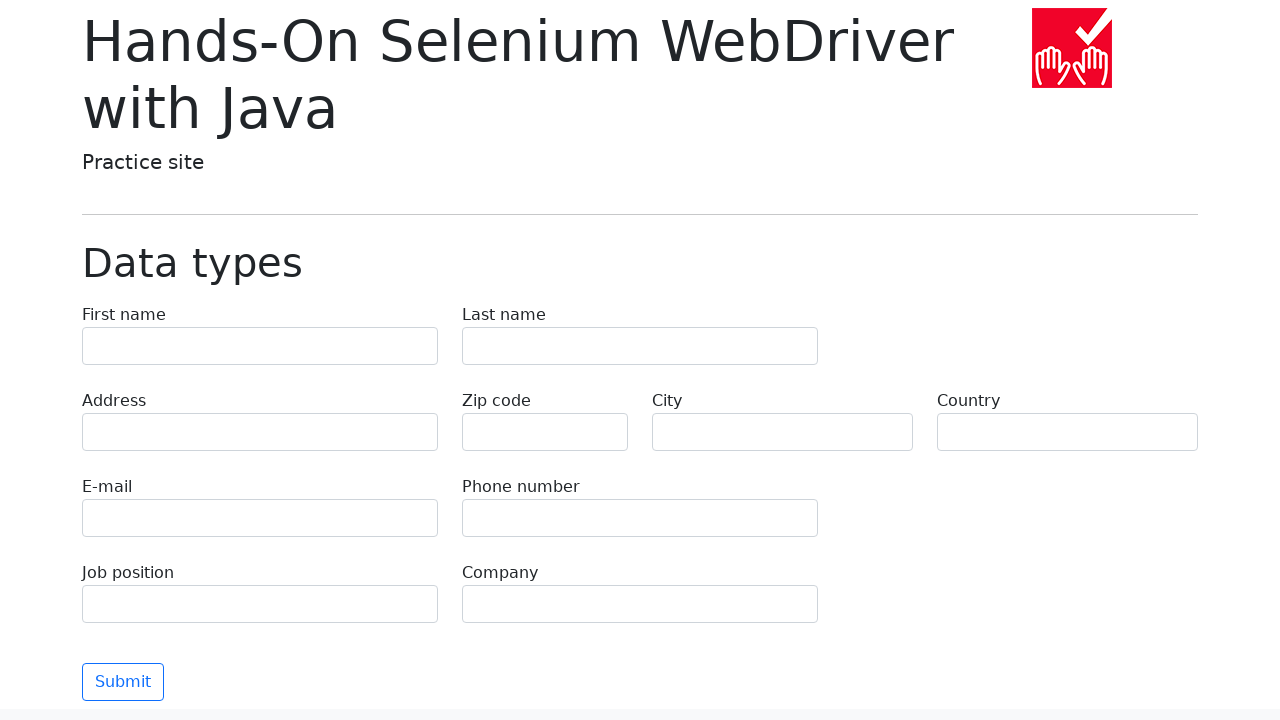

Filled first name field with 'Иван' on input[name='first-name']
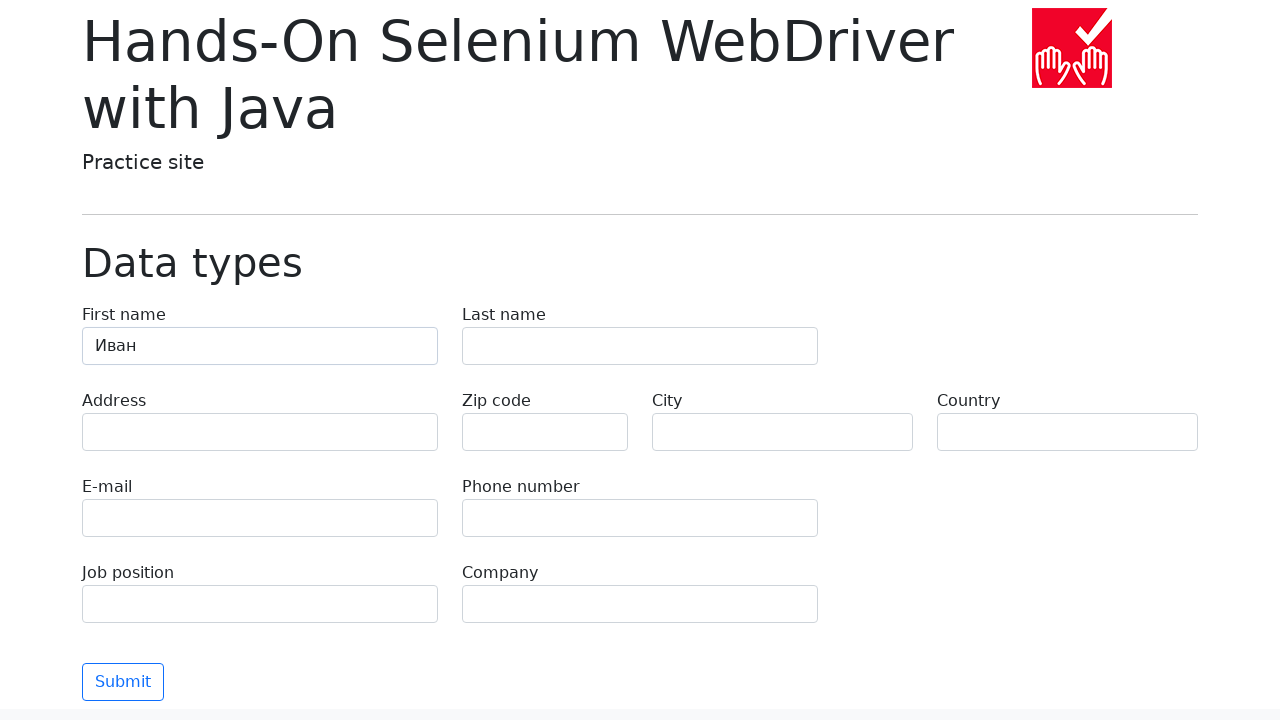

Filled last name field with 'Петров' on input[name='last-name']
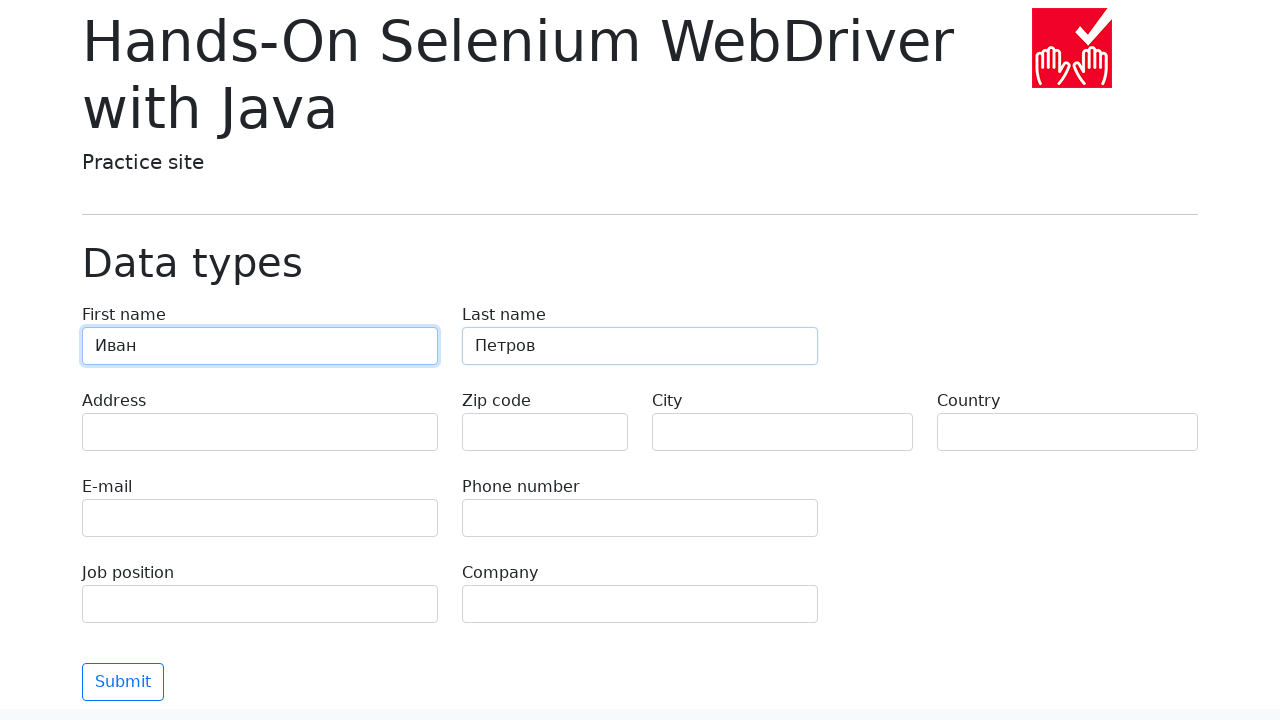

Filled address field with 'Ленина, 55-3' on input[name='address']
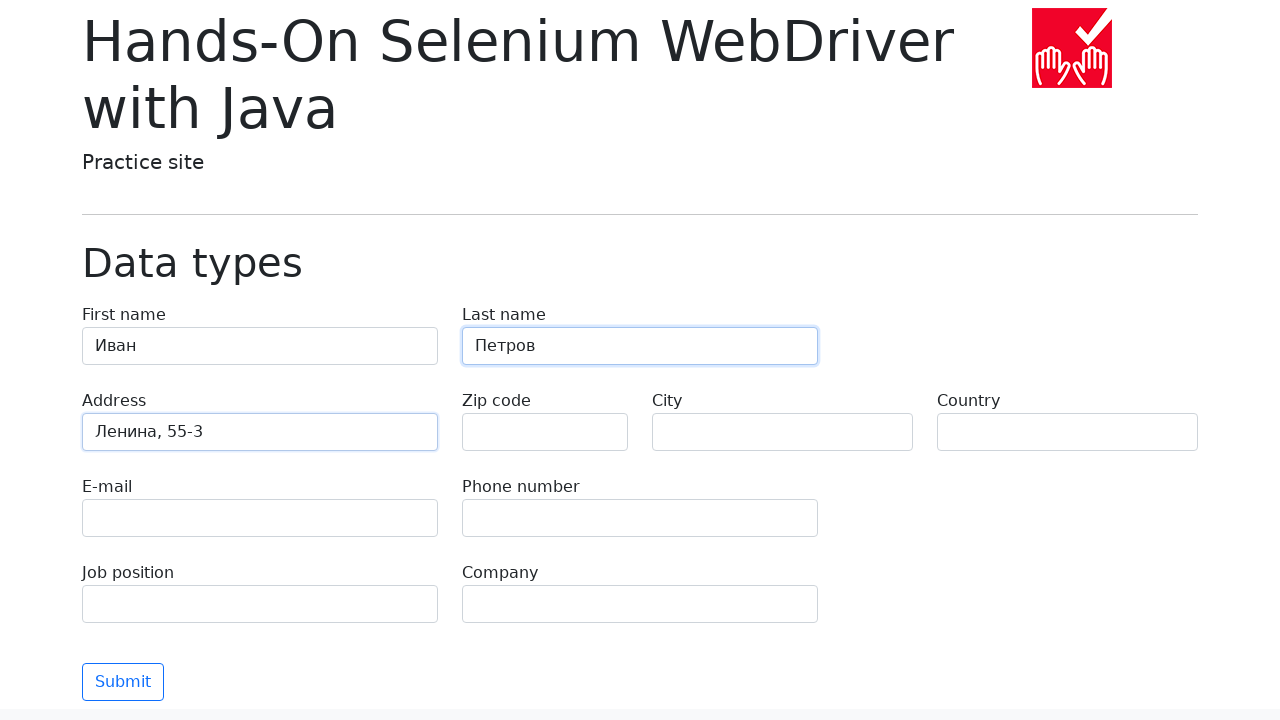

Filled email field with 'test@skypro.com' on input[name='e-mail']
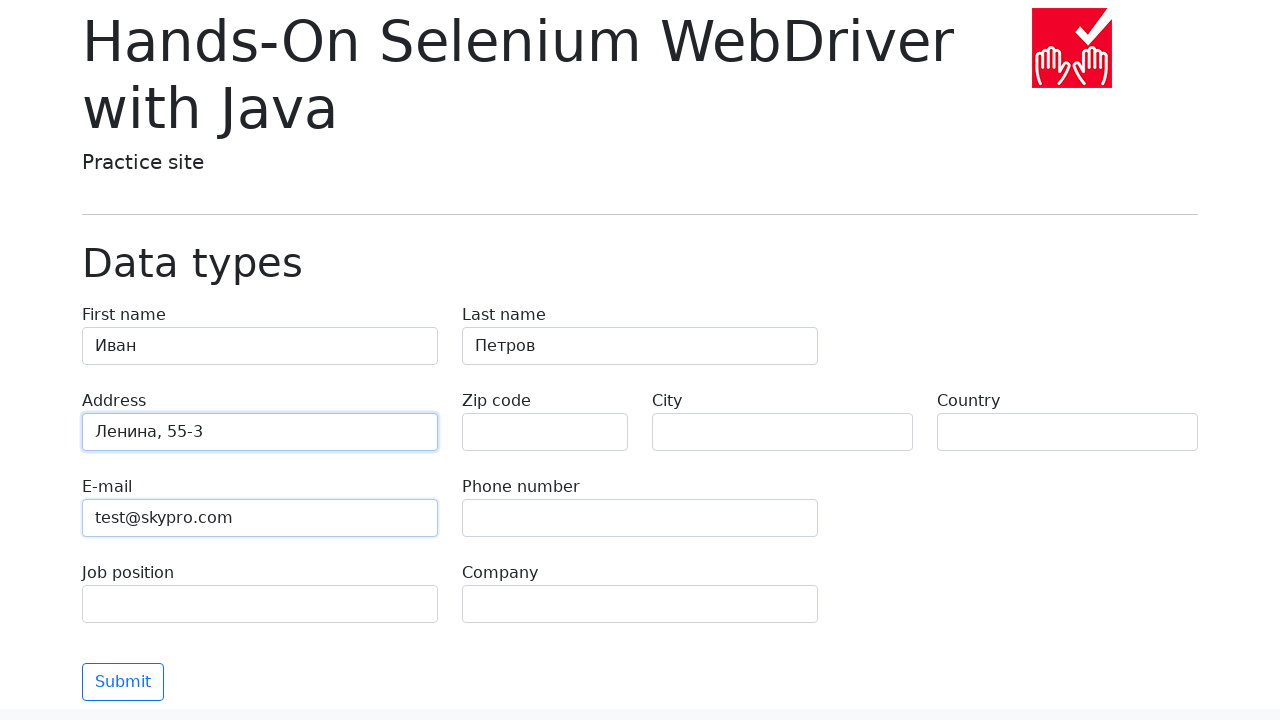

Filled phone field with '+7985899998787' on input[name='phone']
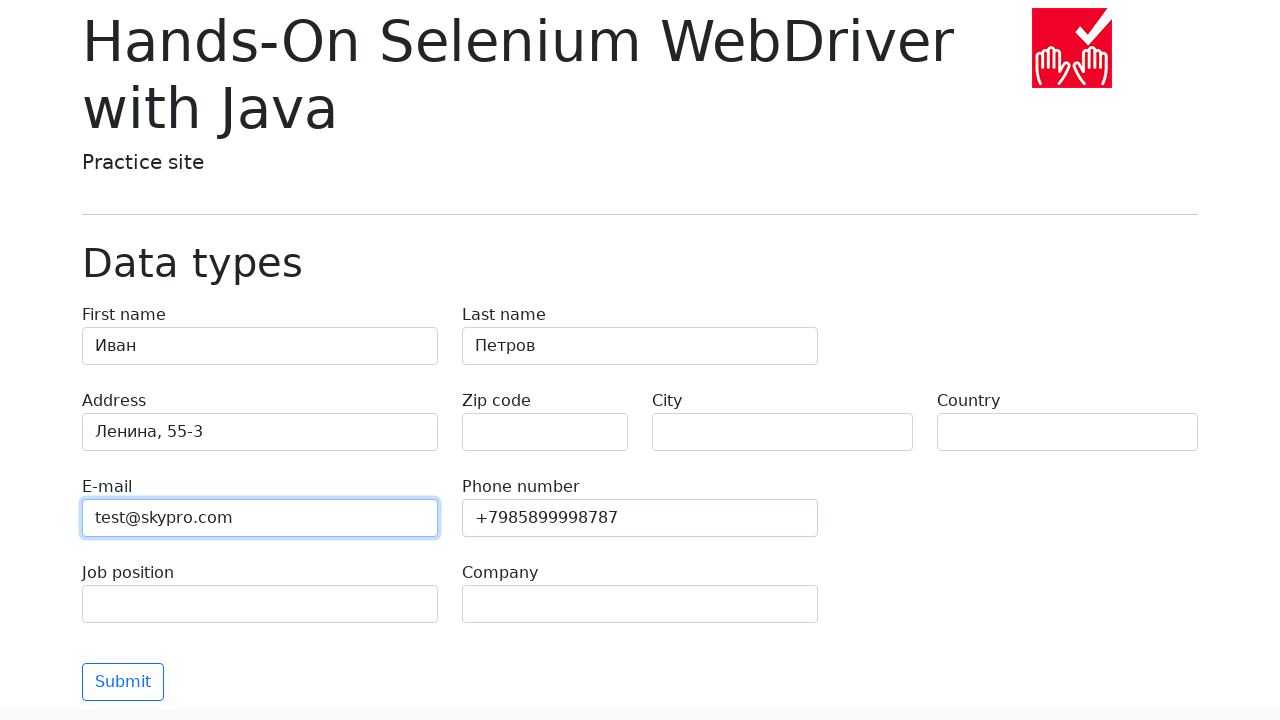

Filled city field with 'Москва' on input[name='city']
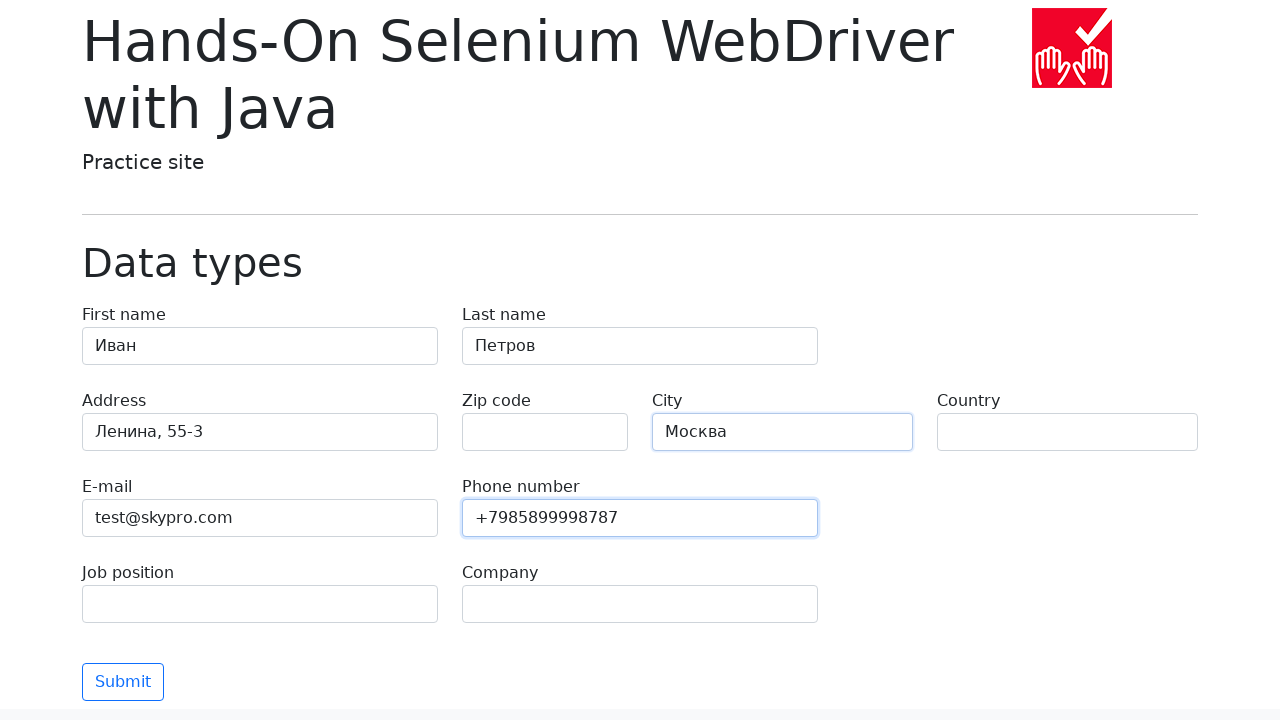

Filled country field with 'Россия' on input[name='country']
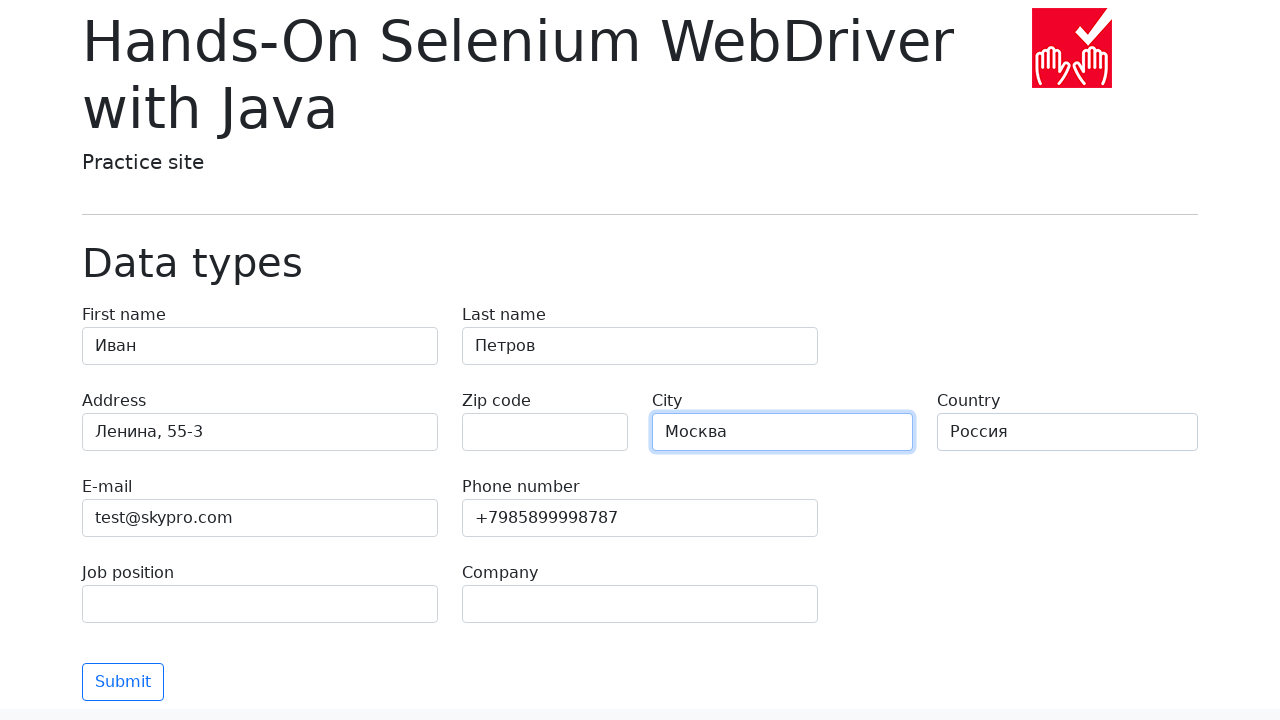

Filled job position field with 'QA' on input[name='job-position']
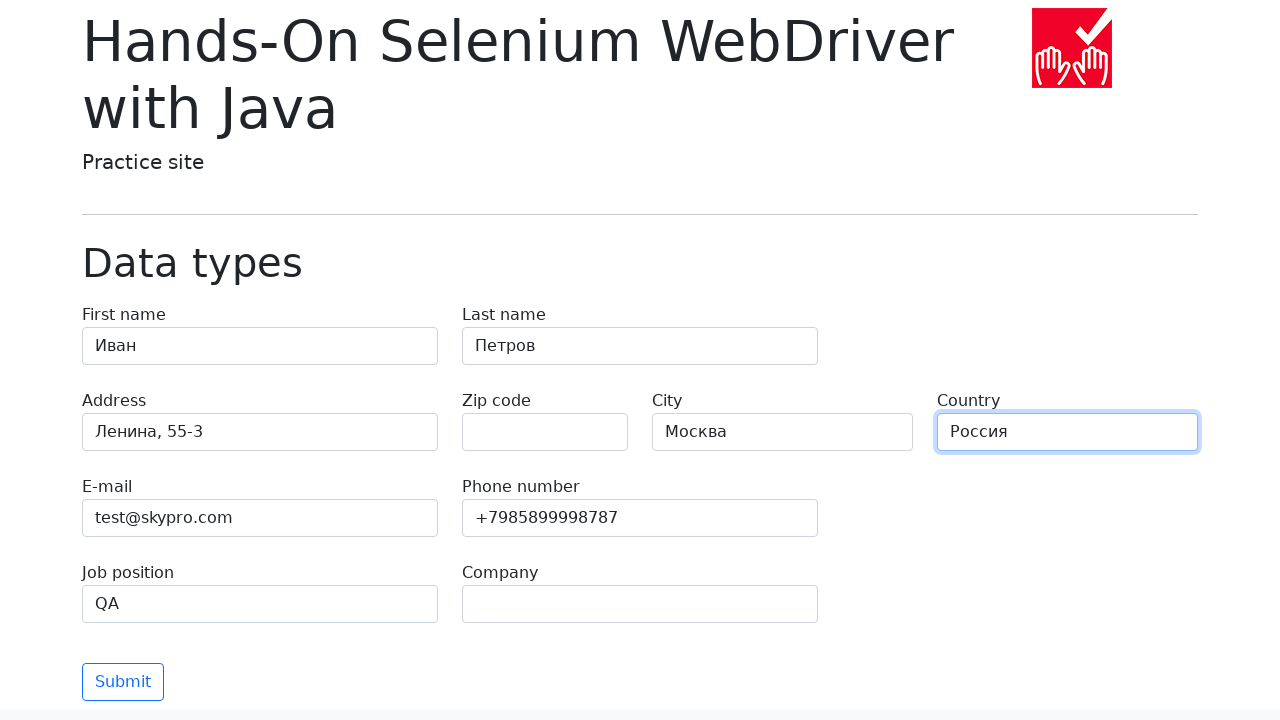

Filled company field with 'SkyPro' on input[name='company']
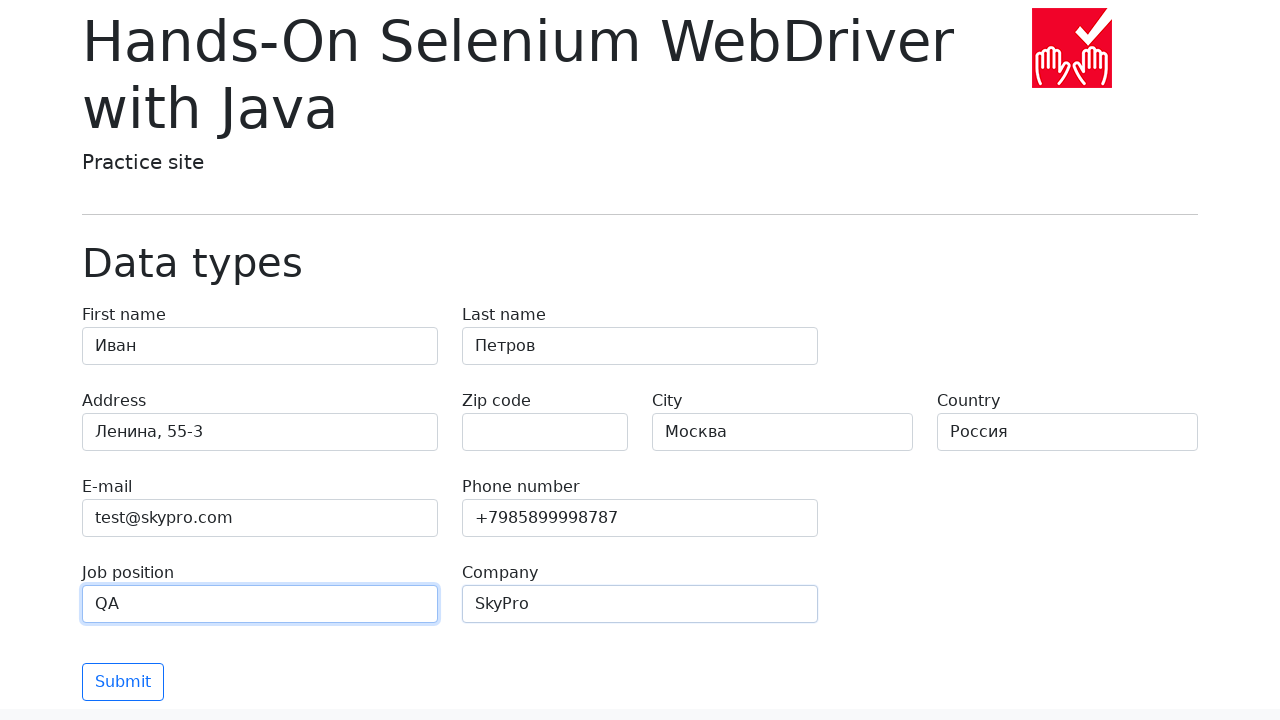

Clicked Submit button to submit the form at (123, 682) on button.btn
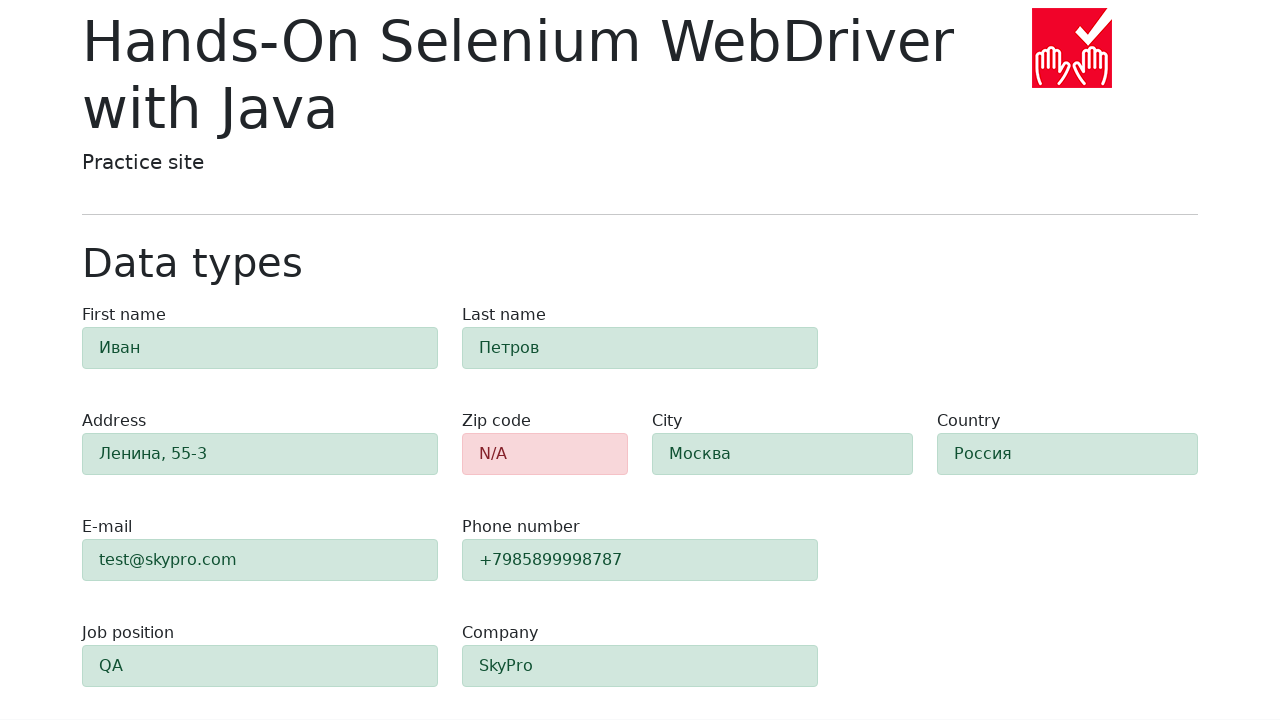

Verified zip-code field has alert-danger class (error state)
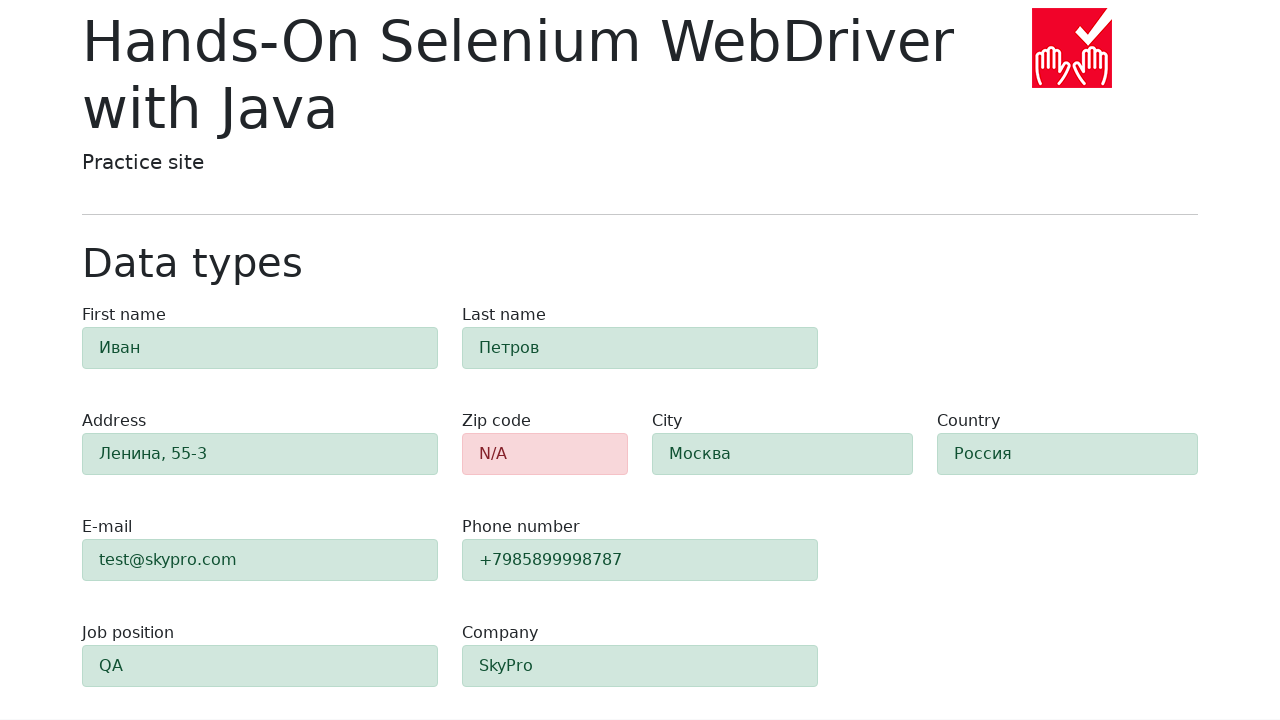

Verified first-name field has alert-success class
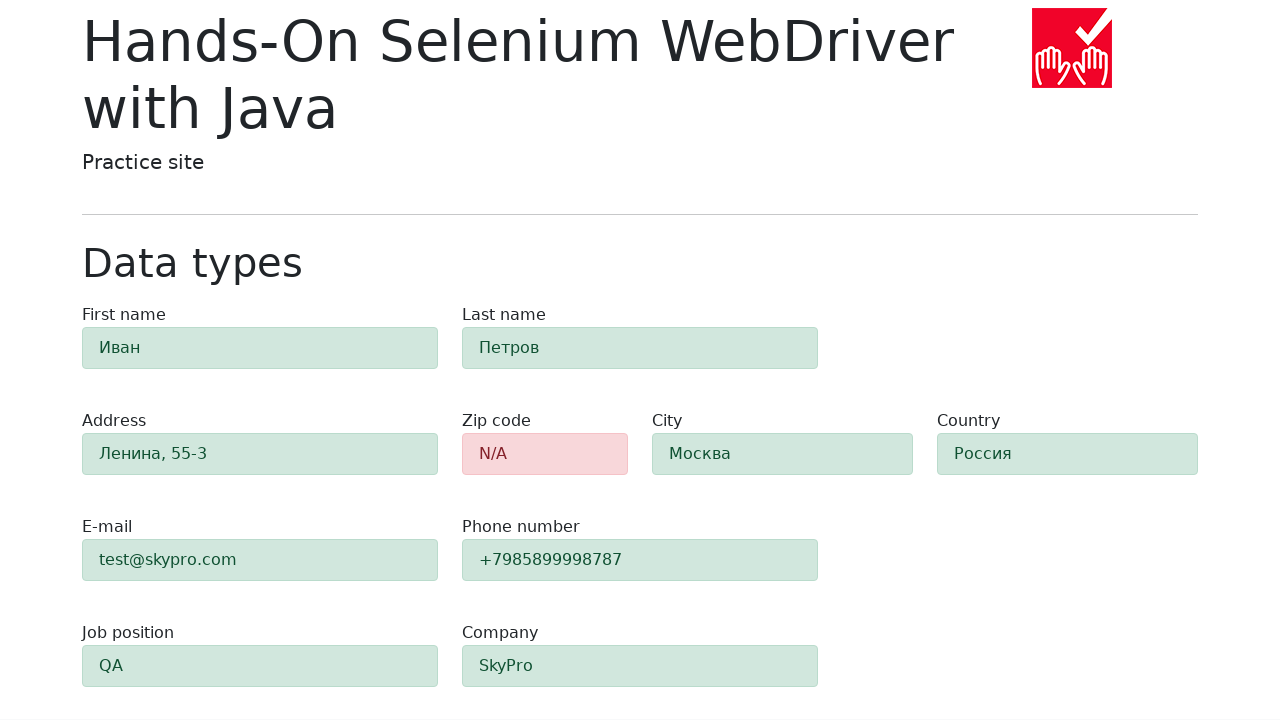

Verified last-name field has alert-success class
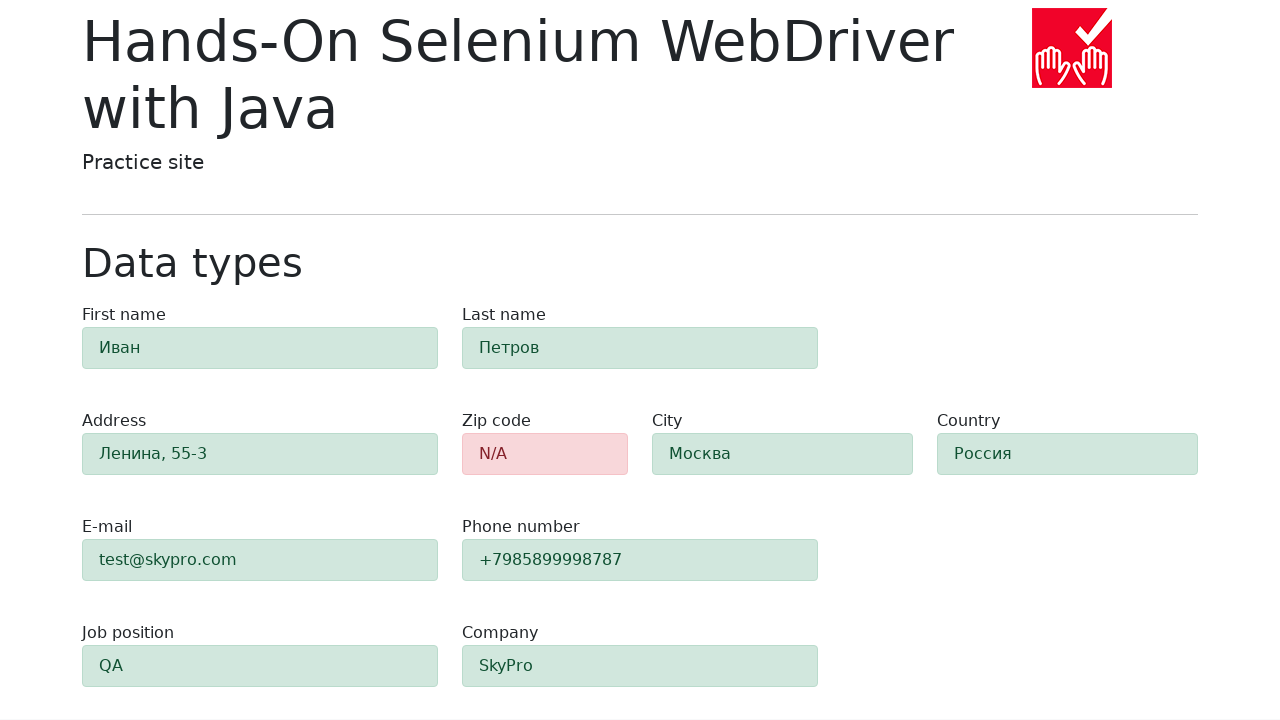

Verified address field has alert-success class
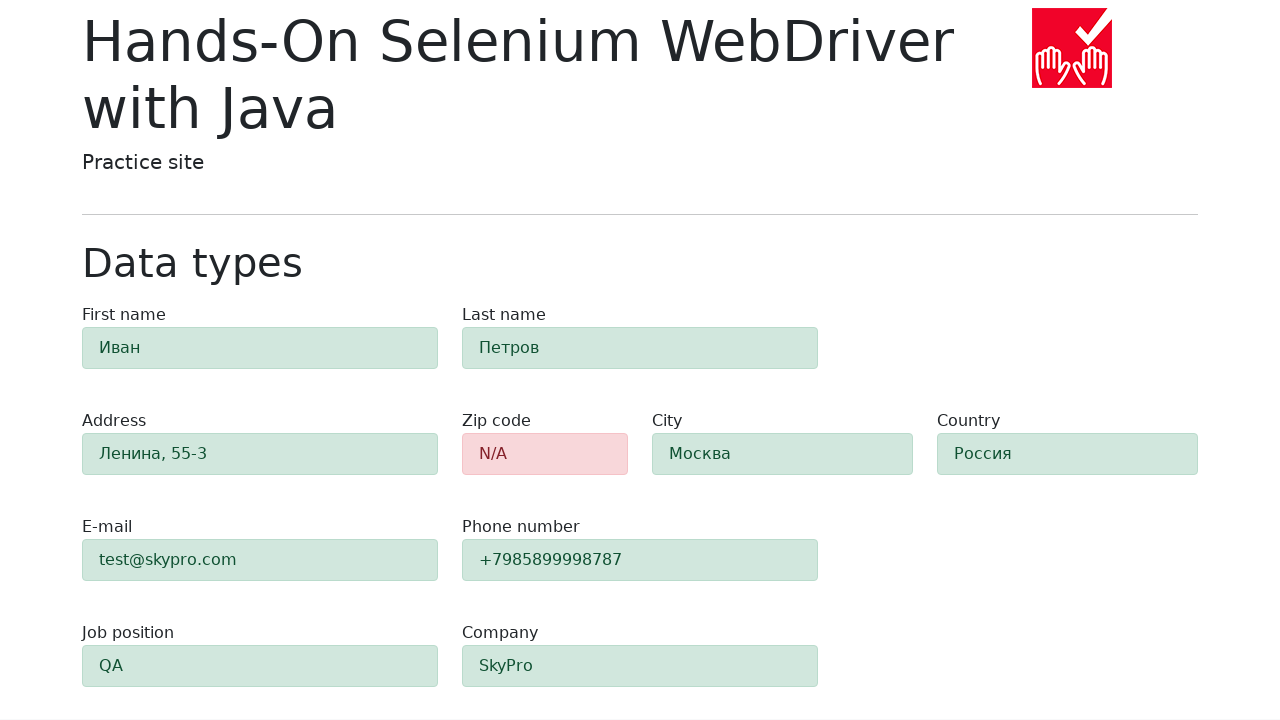

Verified e-mail field has alert-success class
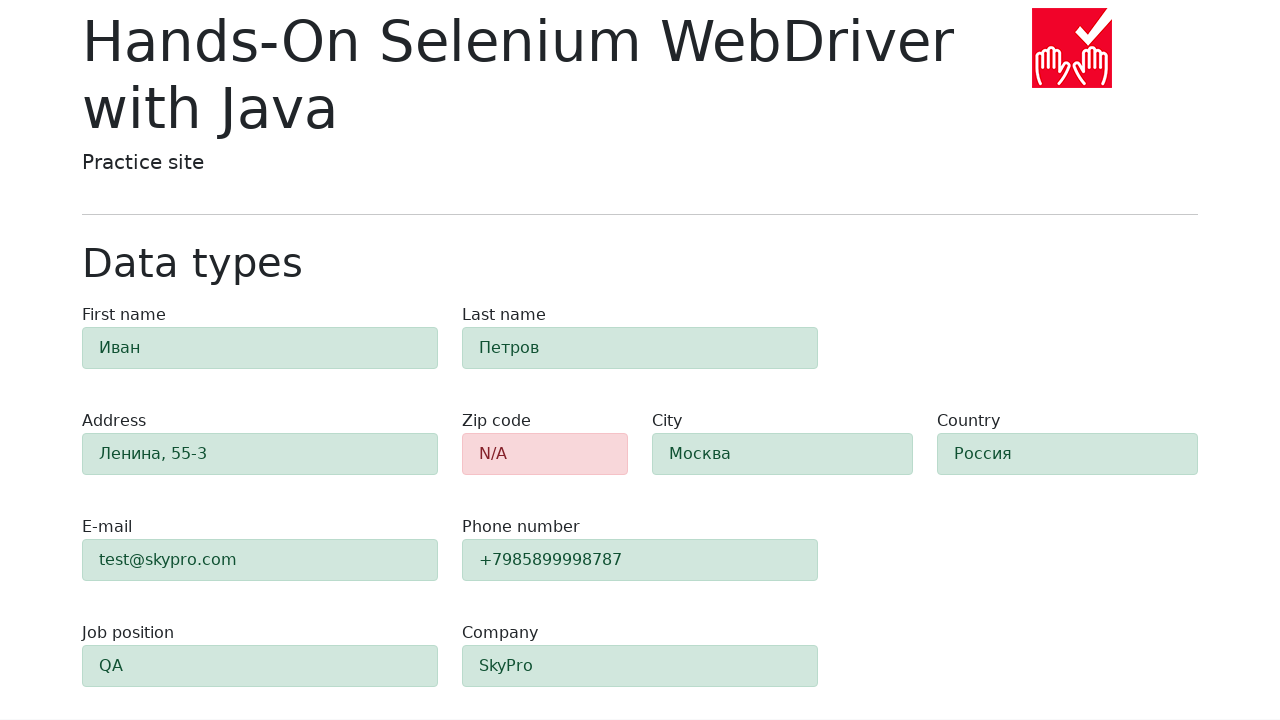

Verified phone field has alert-success class
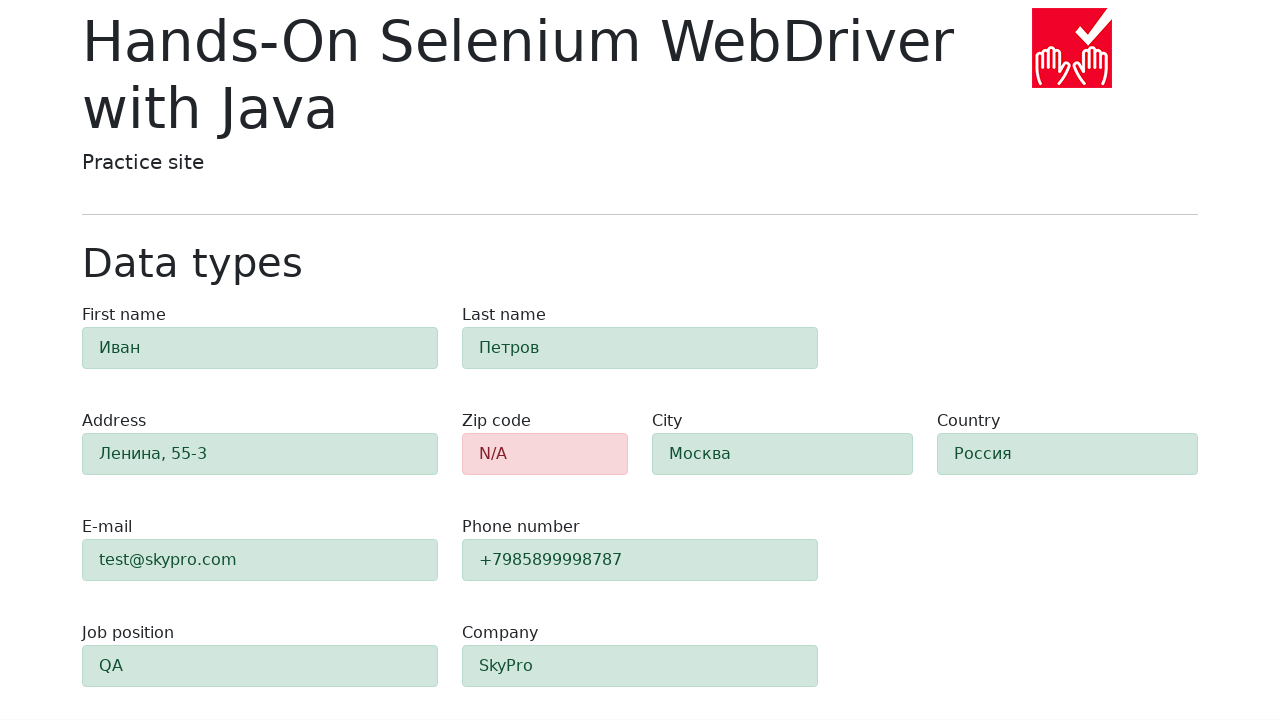

Verified city field has alert-success class
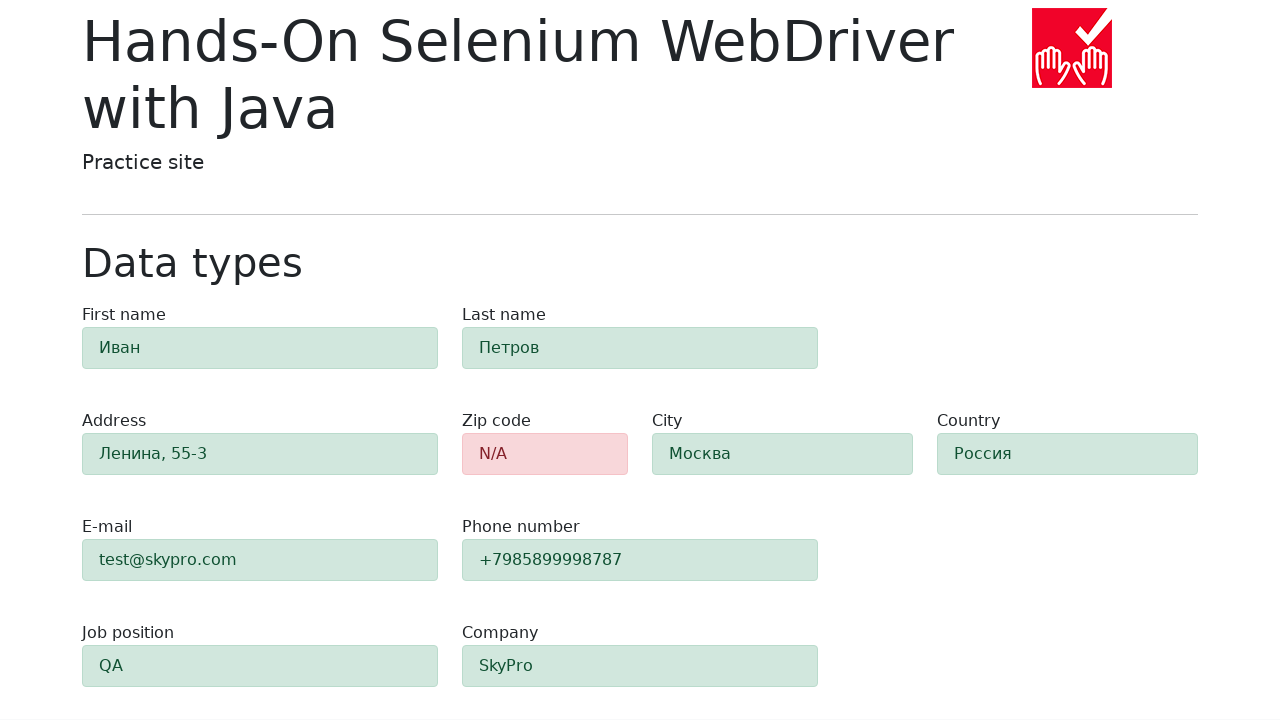

Verified country field has alert-success class
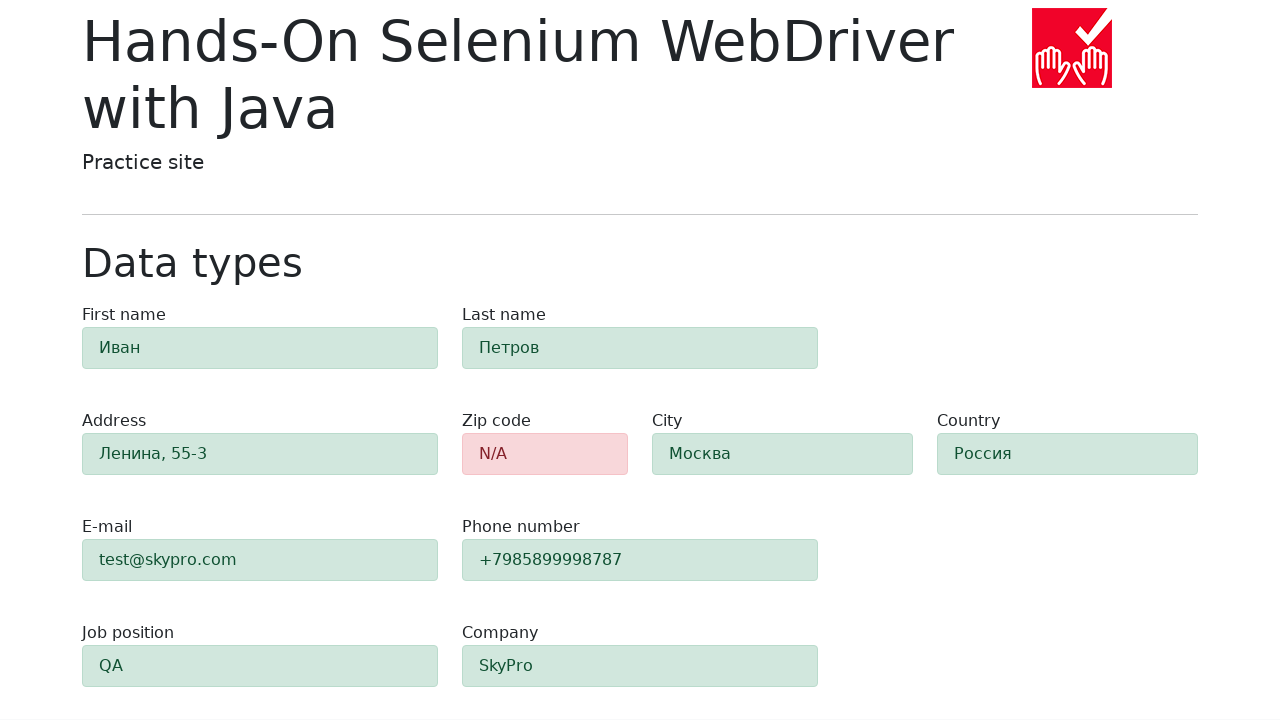

Verified job-position field has alert-success class
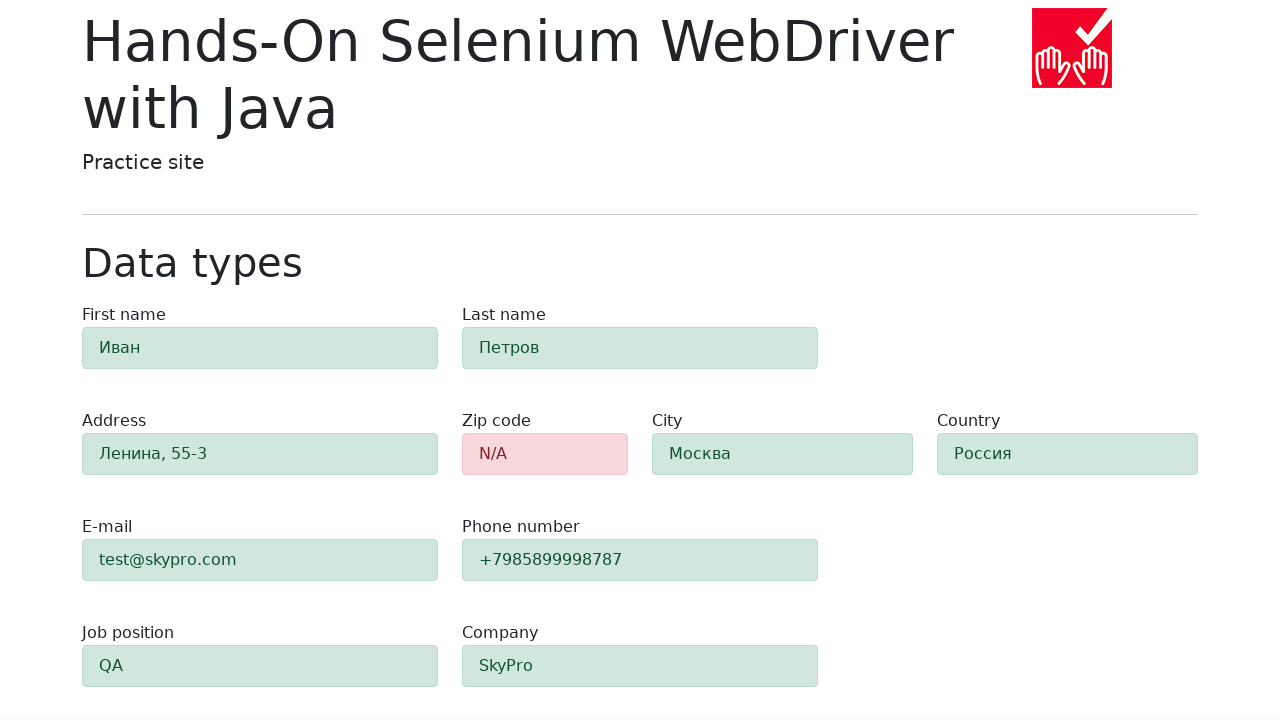

Verified company field has alert-success class
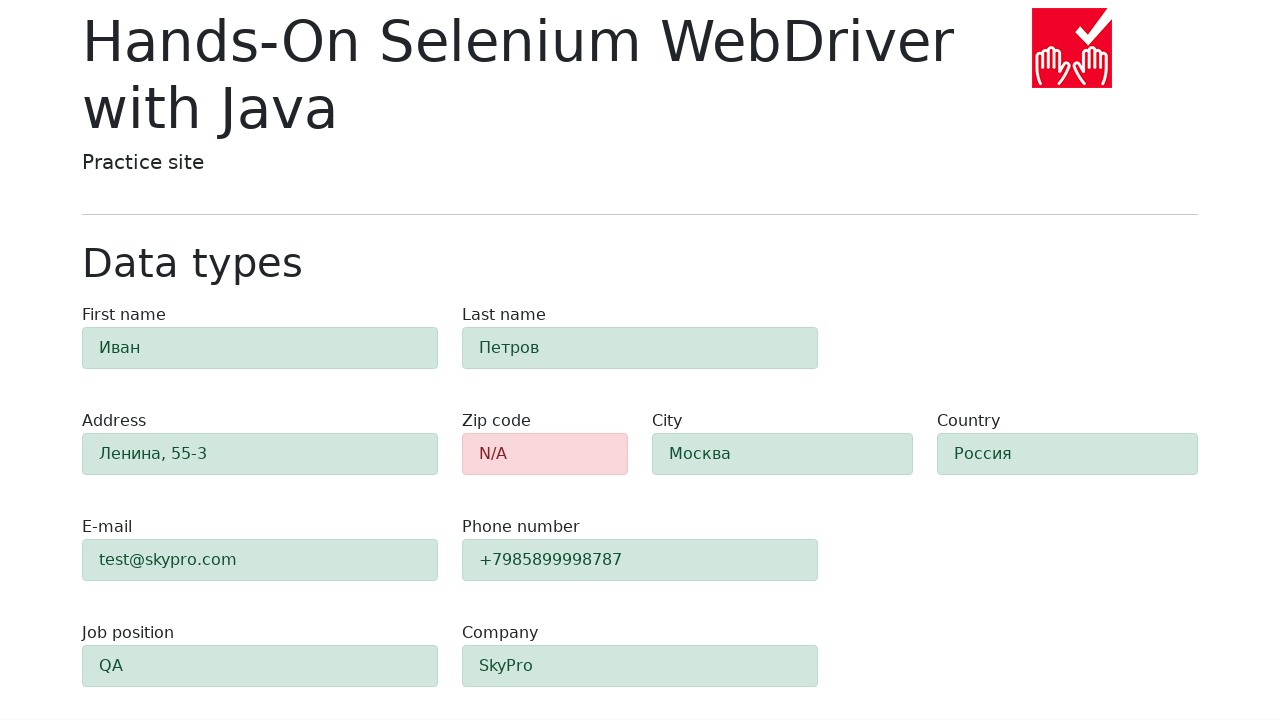

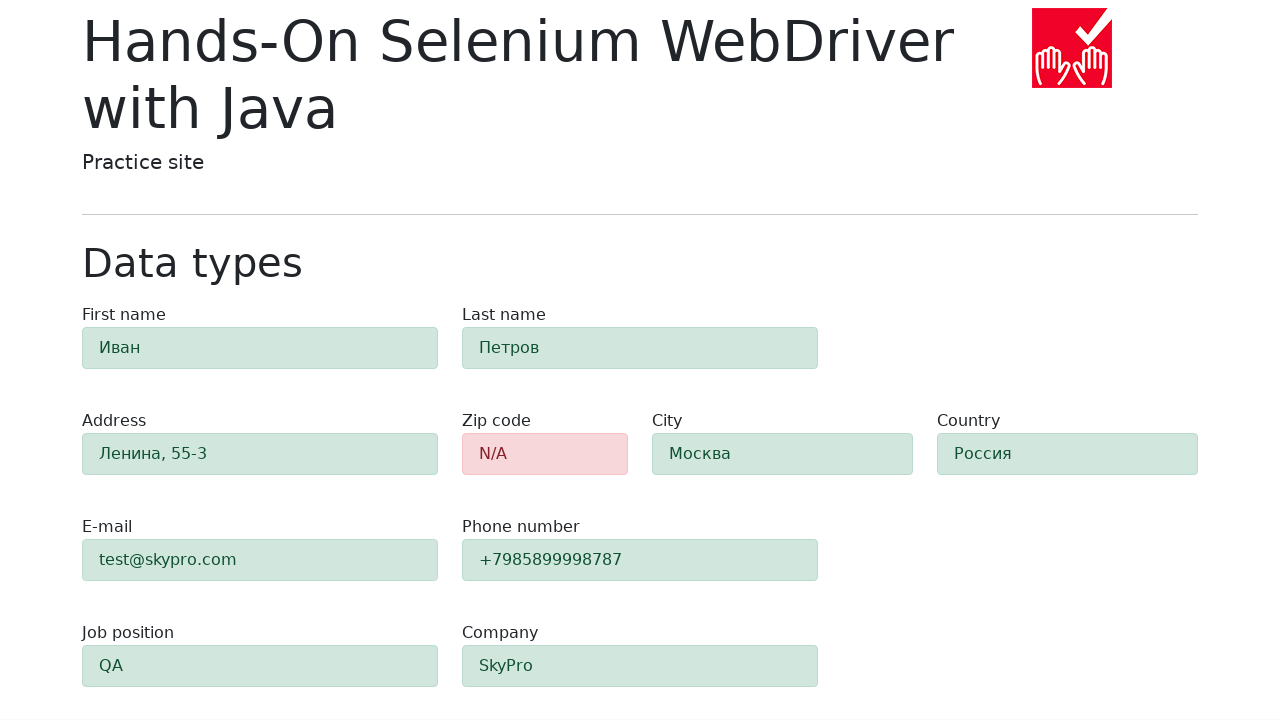